Tests a CNP (Romanian personal identification number) generator form by selecting a sex option and filling in a birth date.

Starting URL: https://cnpgenerator.ro/

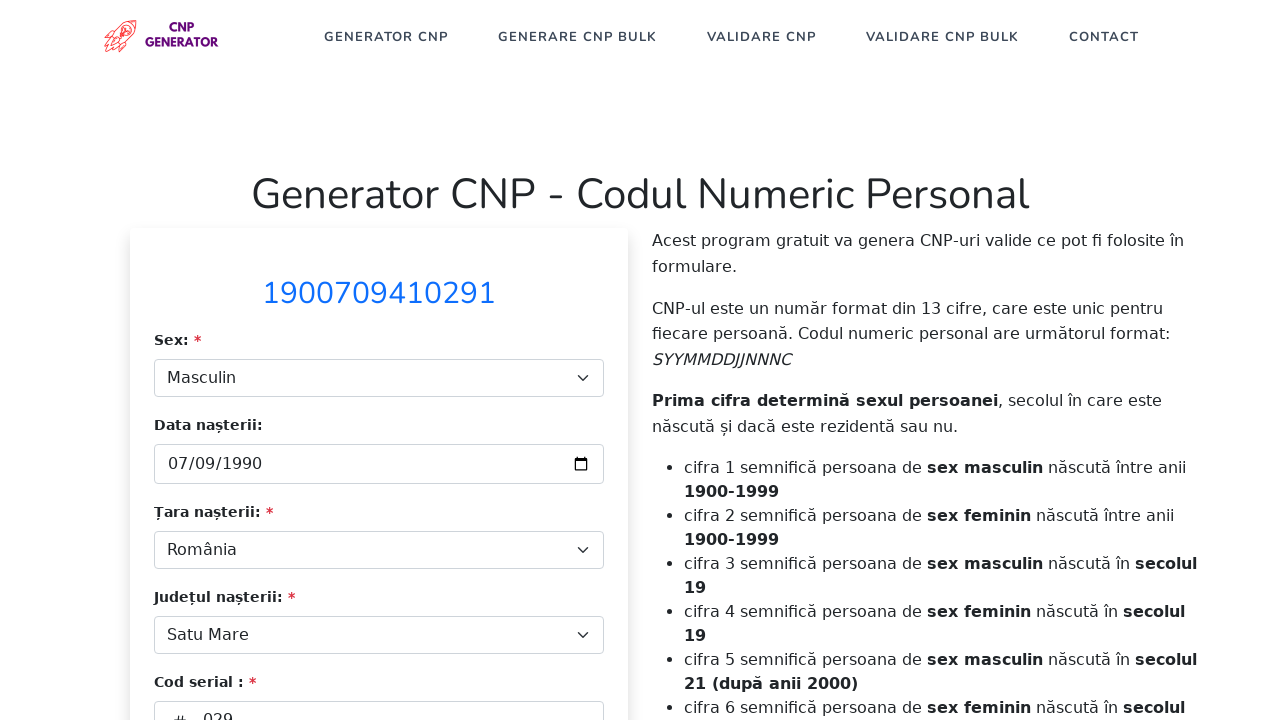

Selected female sex option on internal:label="Sex: *"i
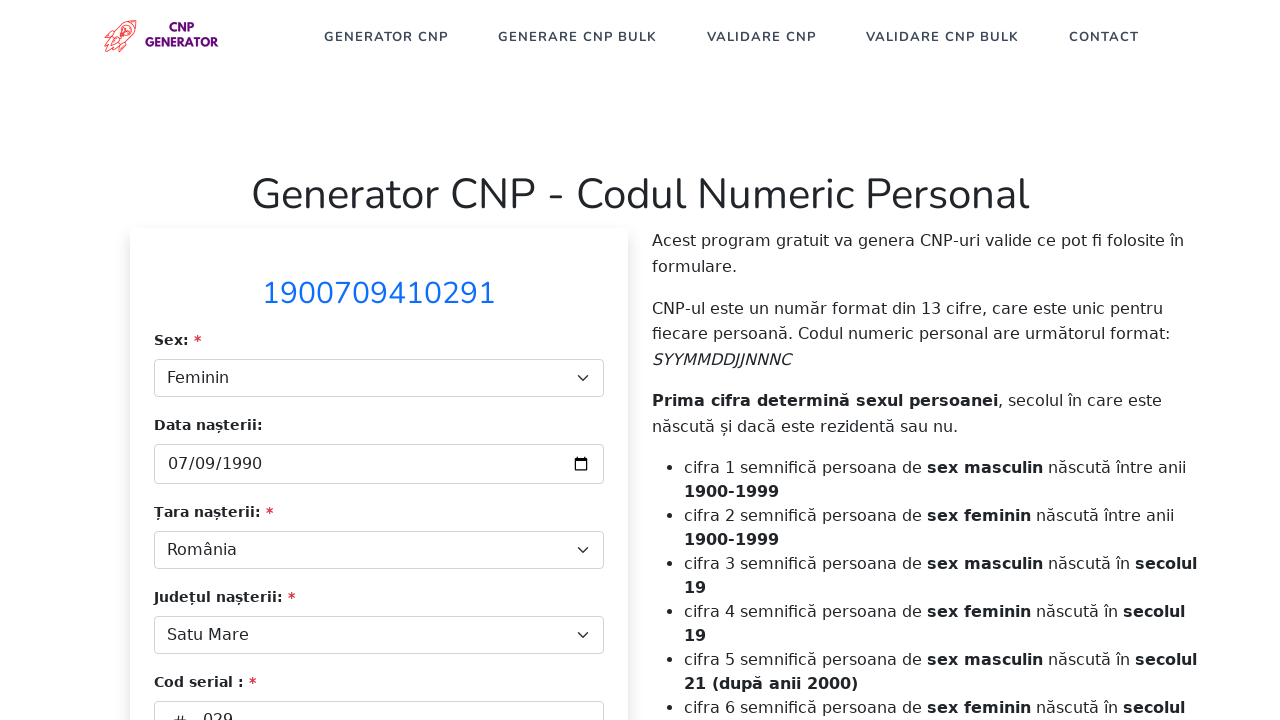

Filled birth date as 1979-03-15 on internal:label="Data na\u0219terii:"i
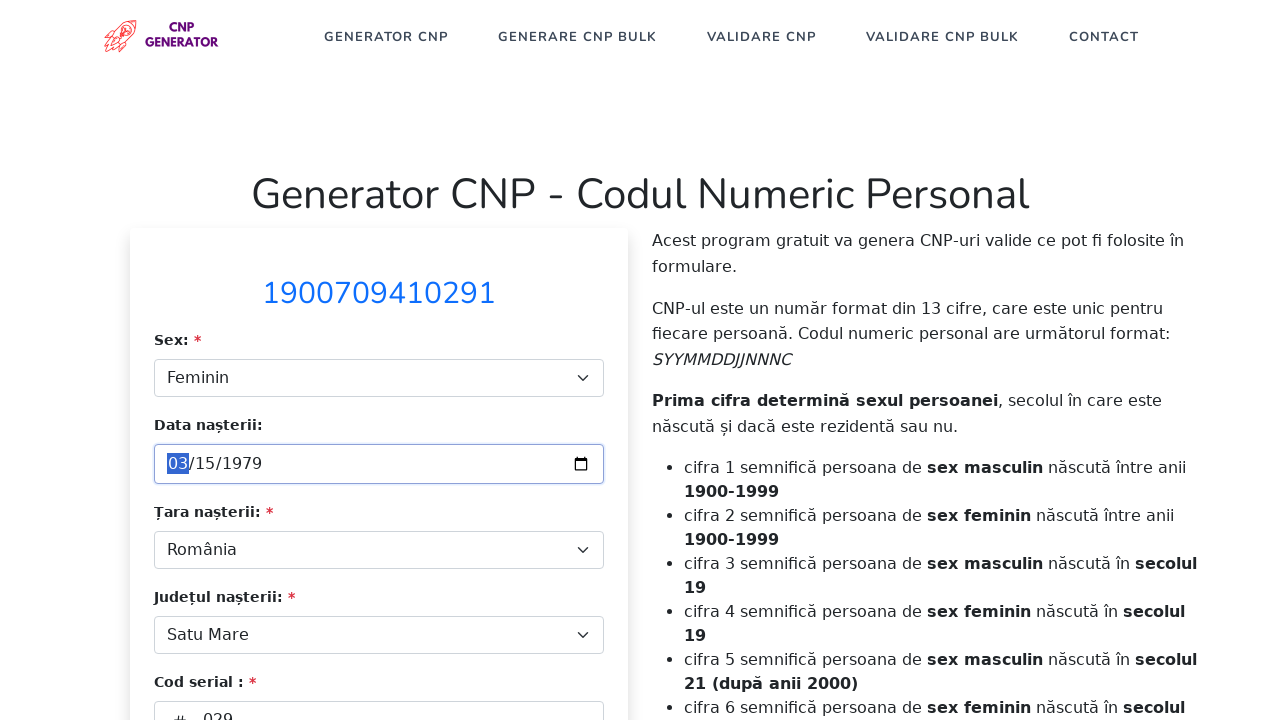

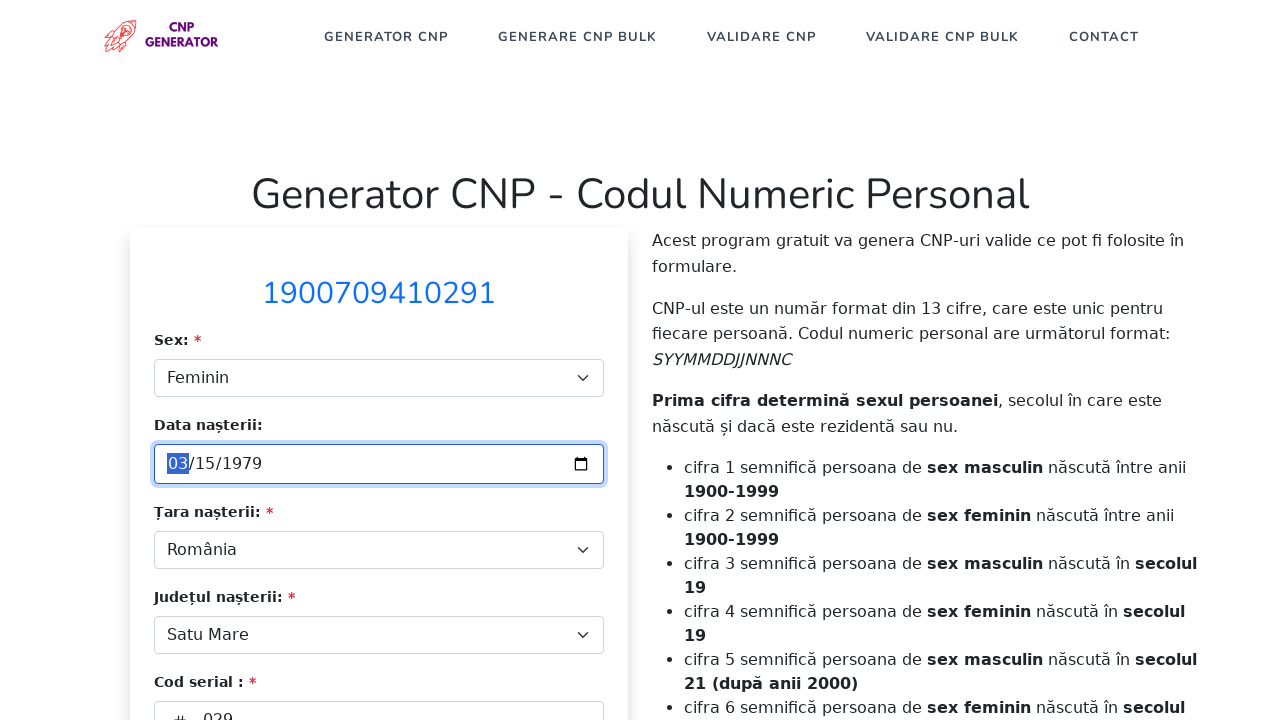